Tests video navigation by clicking previous and next buttons and verifying the video title changes

Starting URL: https://dequeuniversity.com/demo/mars

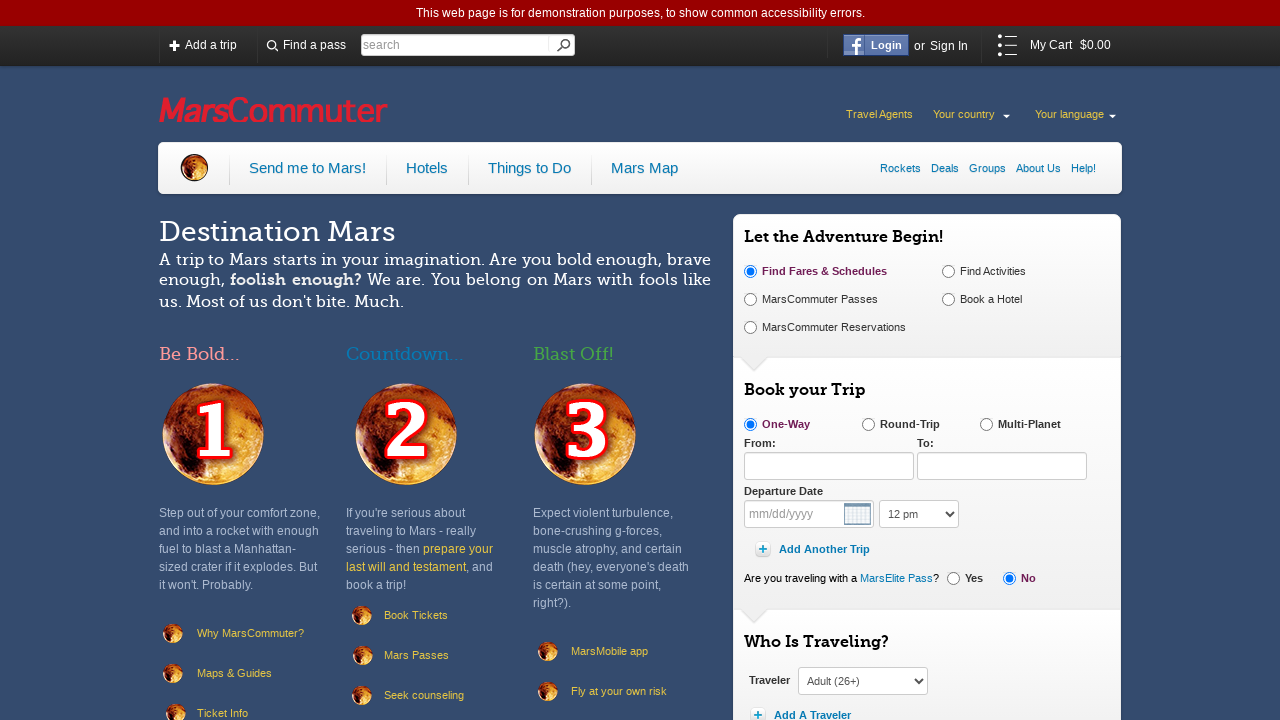

Retrieved initial video title from #video-text element
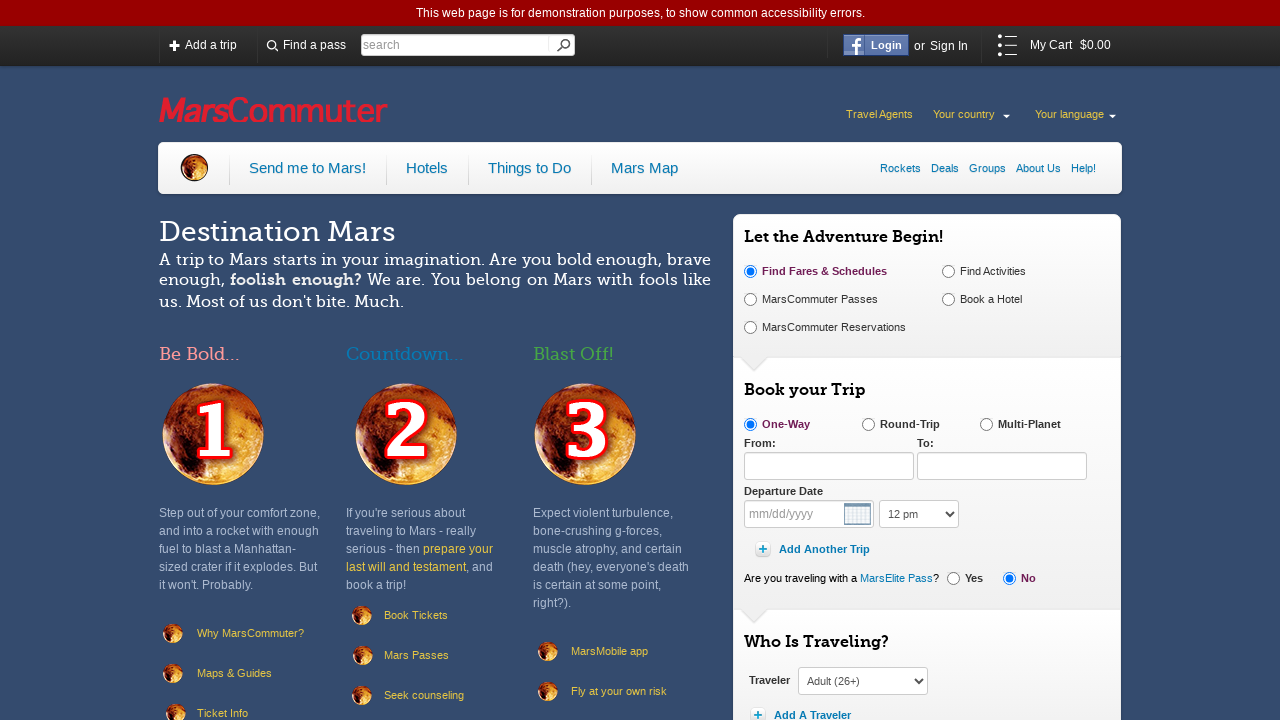

Clicked previous video button (.vid-prev.icon-video-left-arrow) at (858, 360) on .vid-prev.icon-video-left-arrow
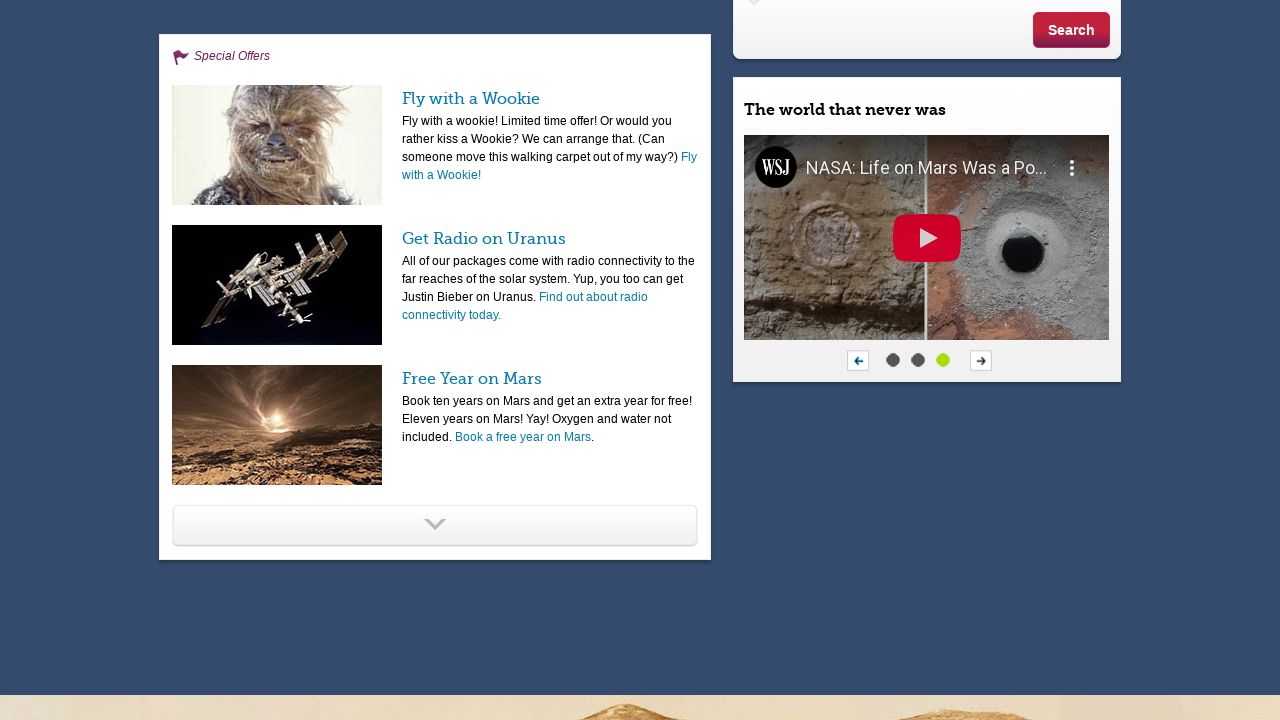

Waited 500ms for video title to update
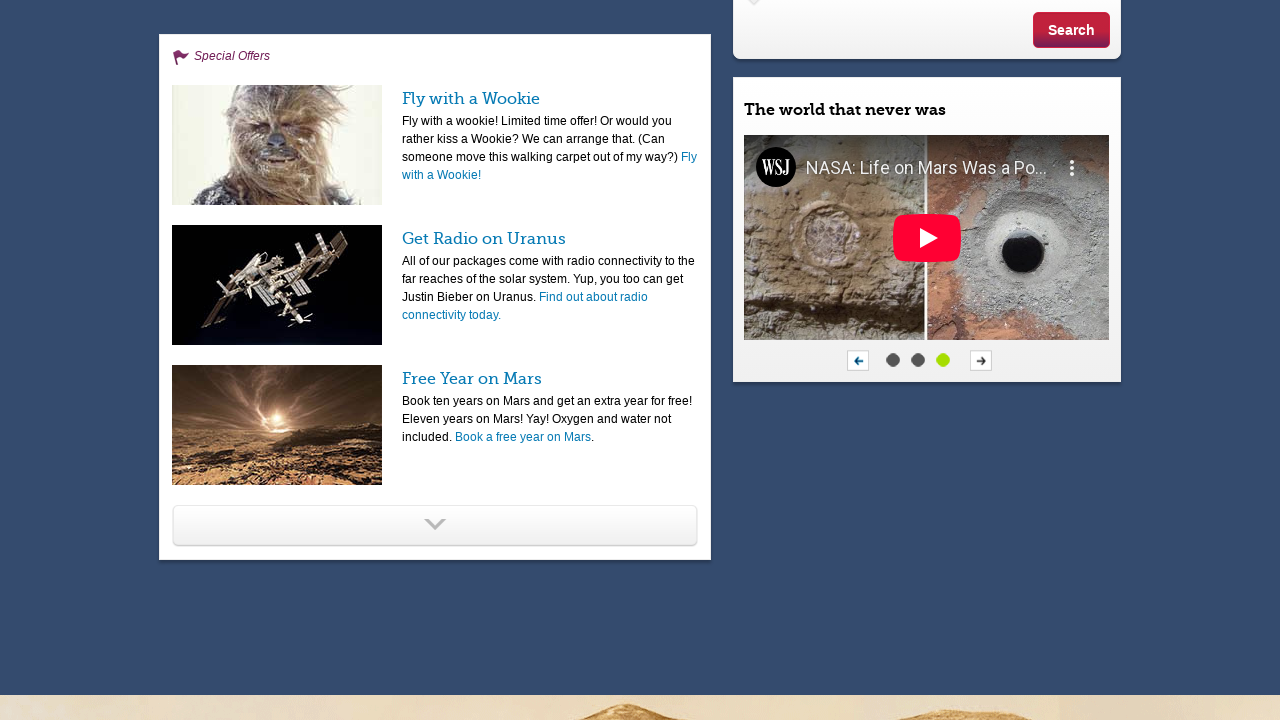

Retrieved video title after clicking previous button
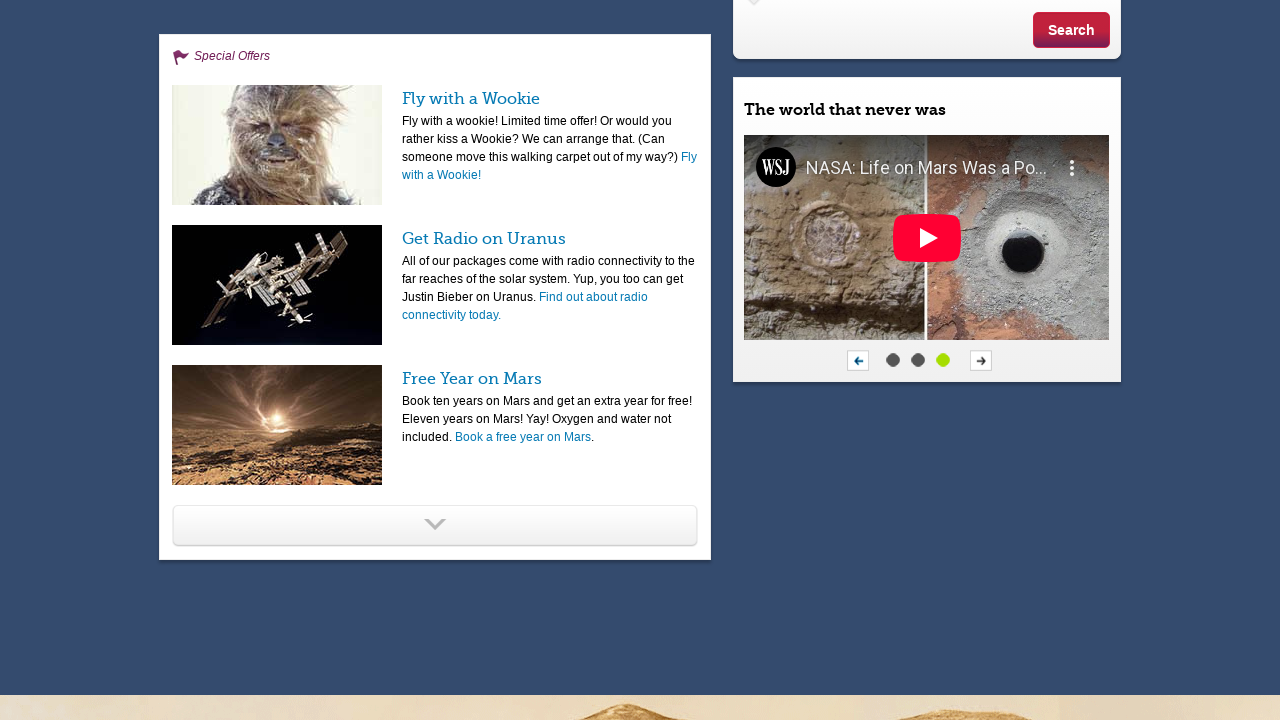

Reloaded page to reset video state
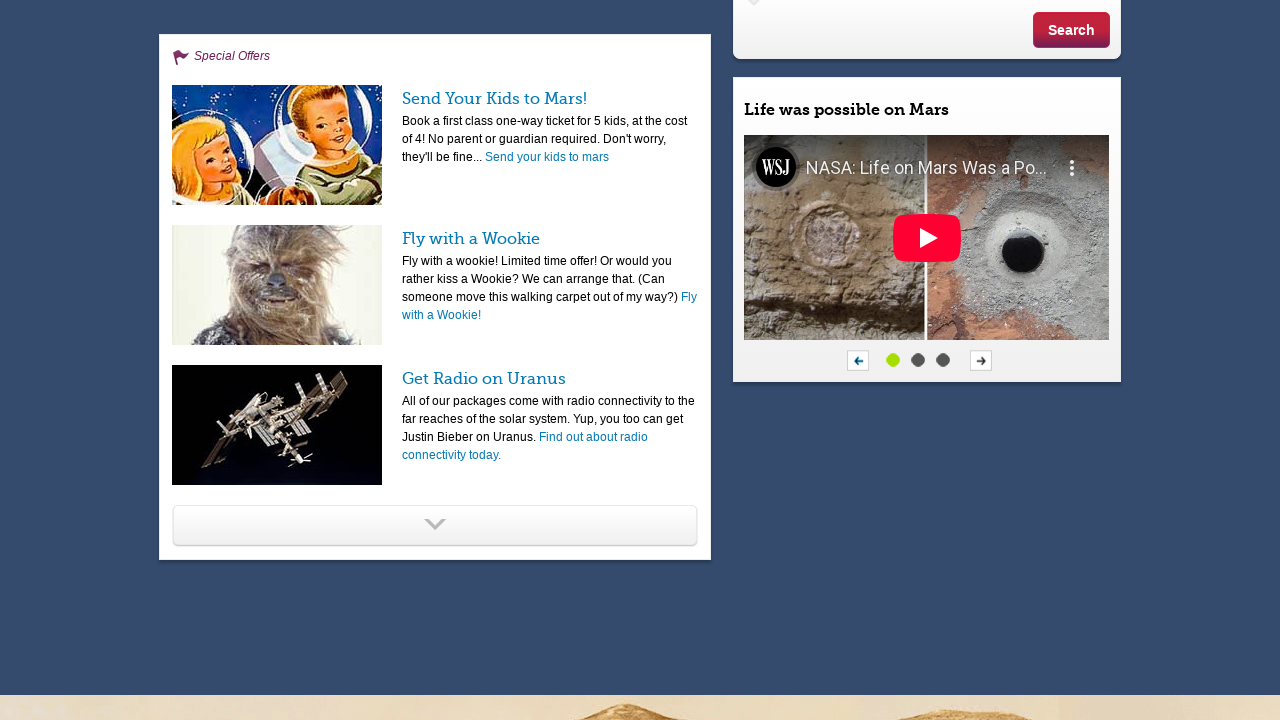

Waited for #video-text element to load after page reload
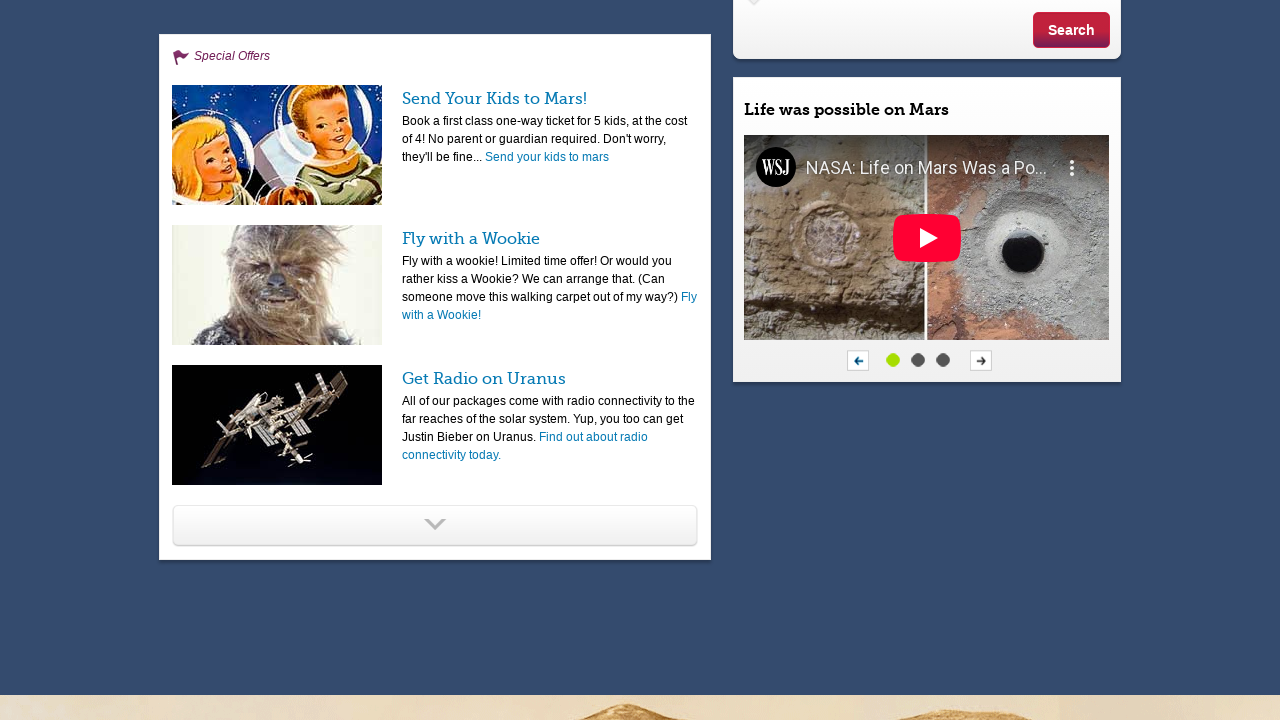

Clicked next video button (.vid-next.icon-video-right-arrow) at (981, 360) on .vid-next.icon-video-right-arrow
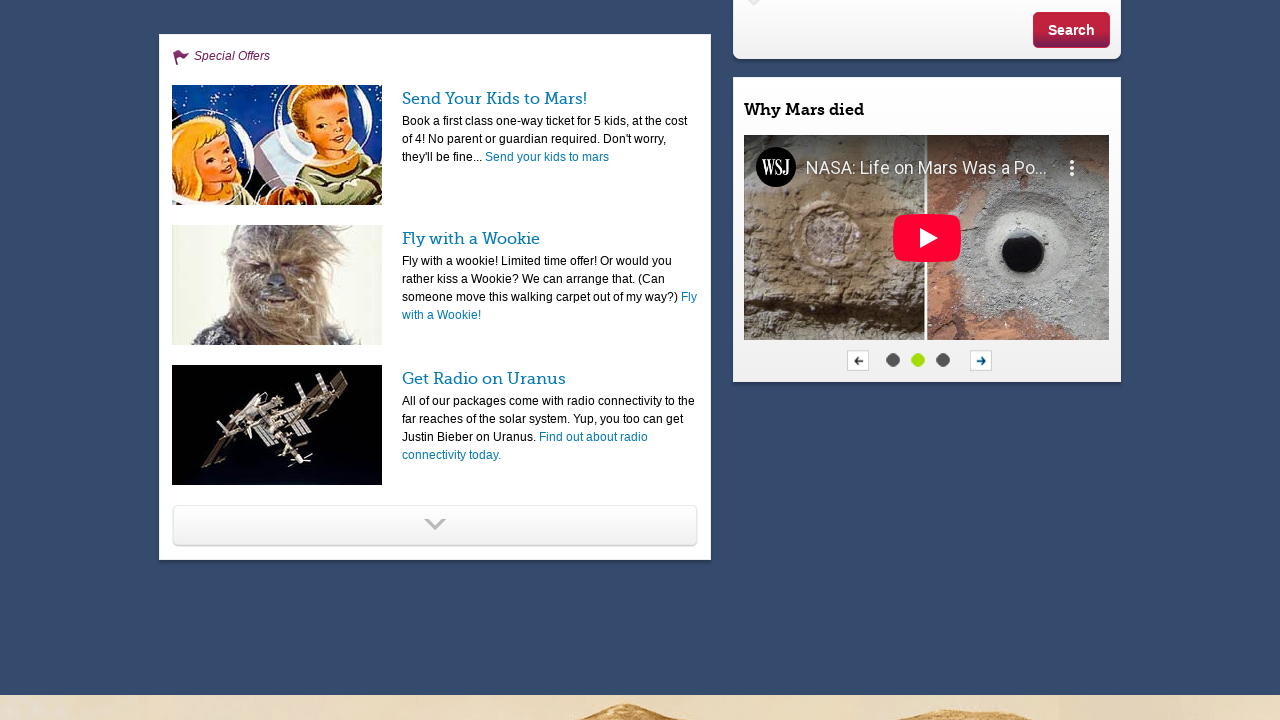

Waited 500ms for video title to update
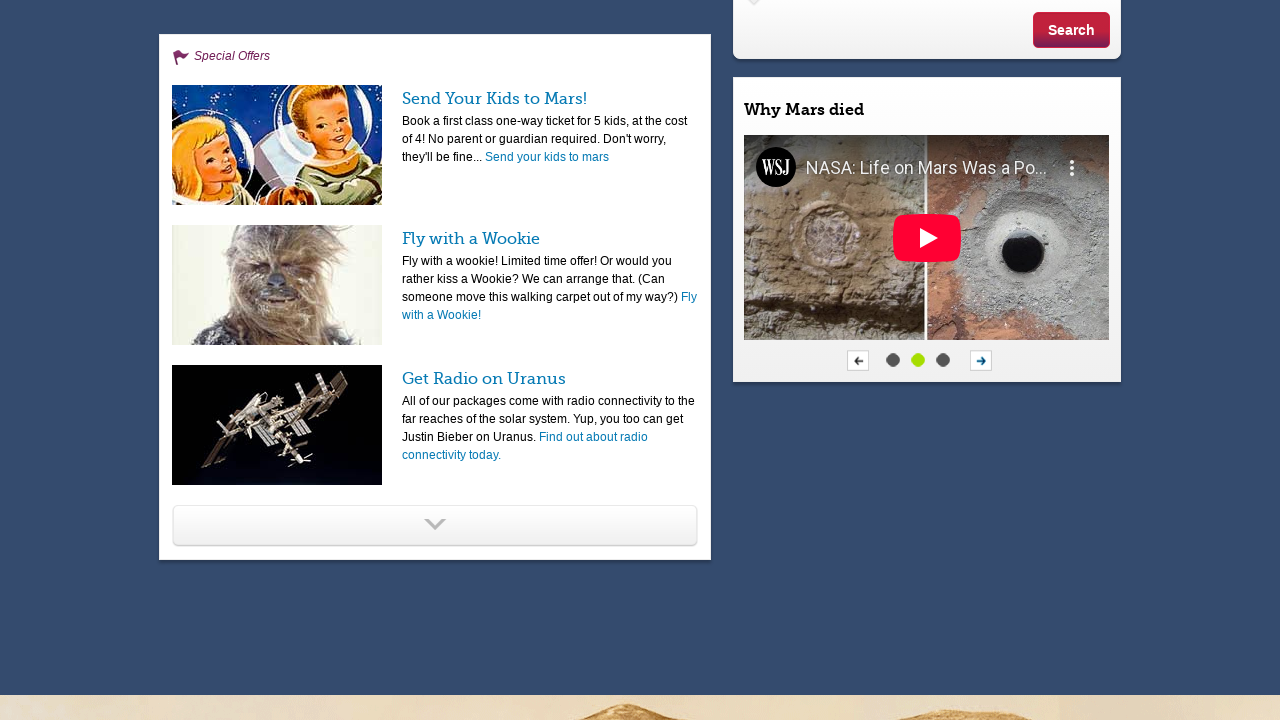

Retrieved video title after clicking next button
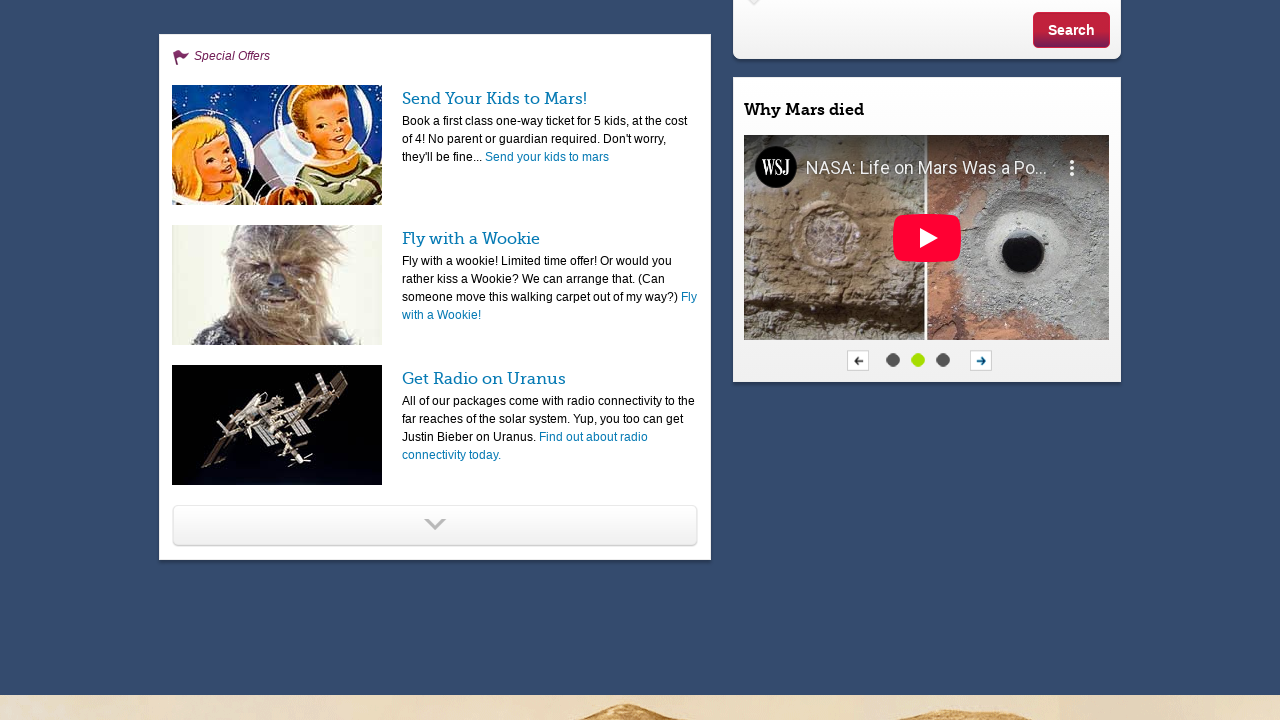

Asserted that initial title differs from previous button title
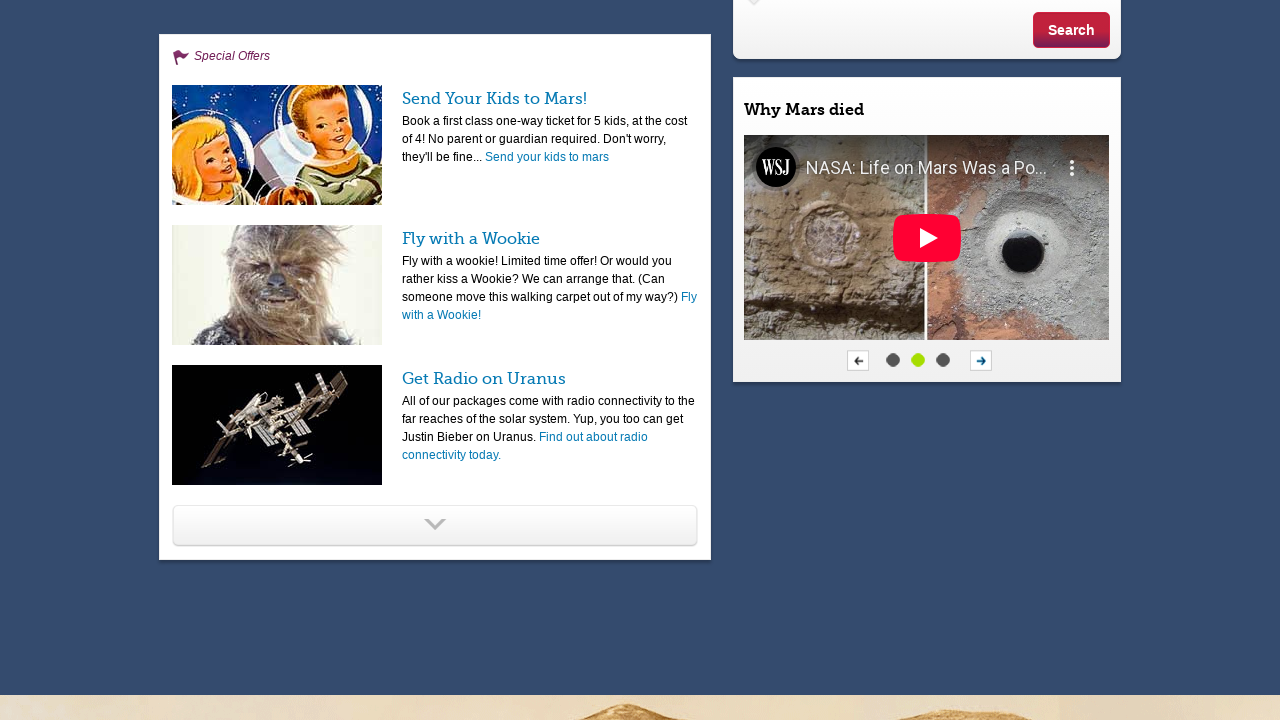

Asserted that initial title differs from next button title
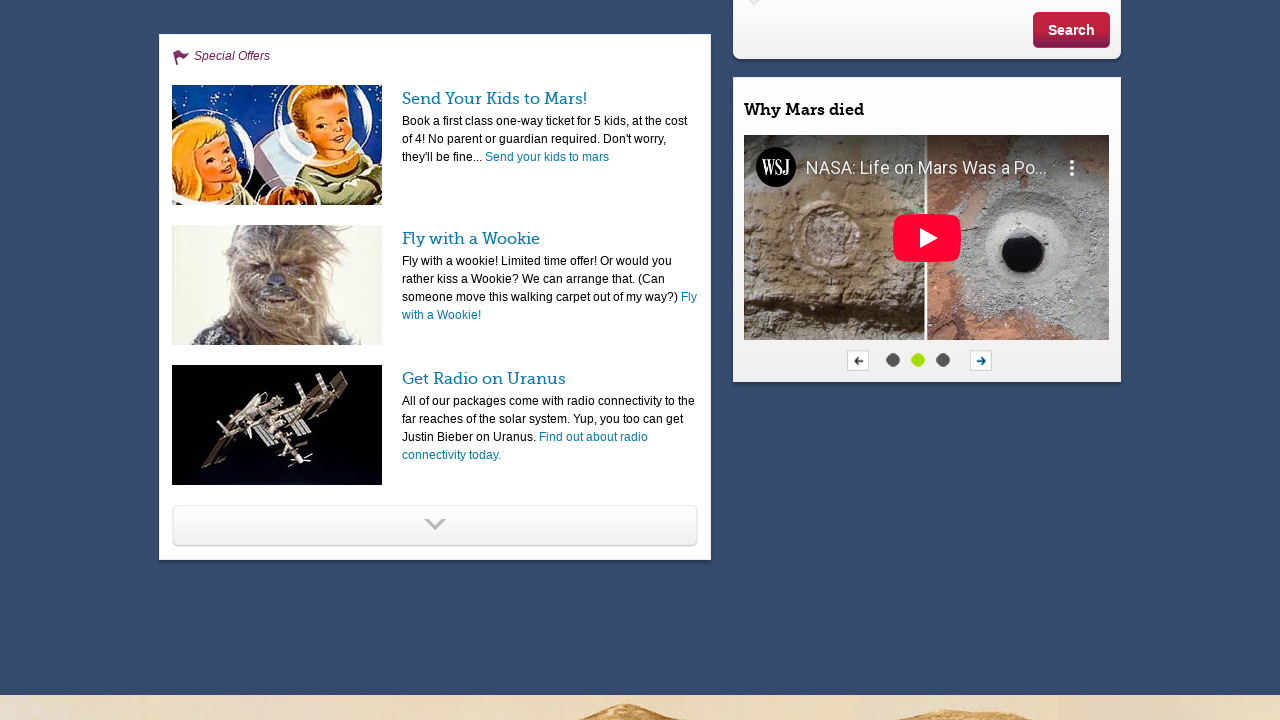

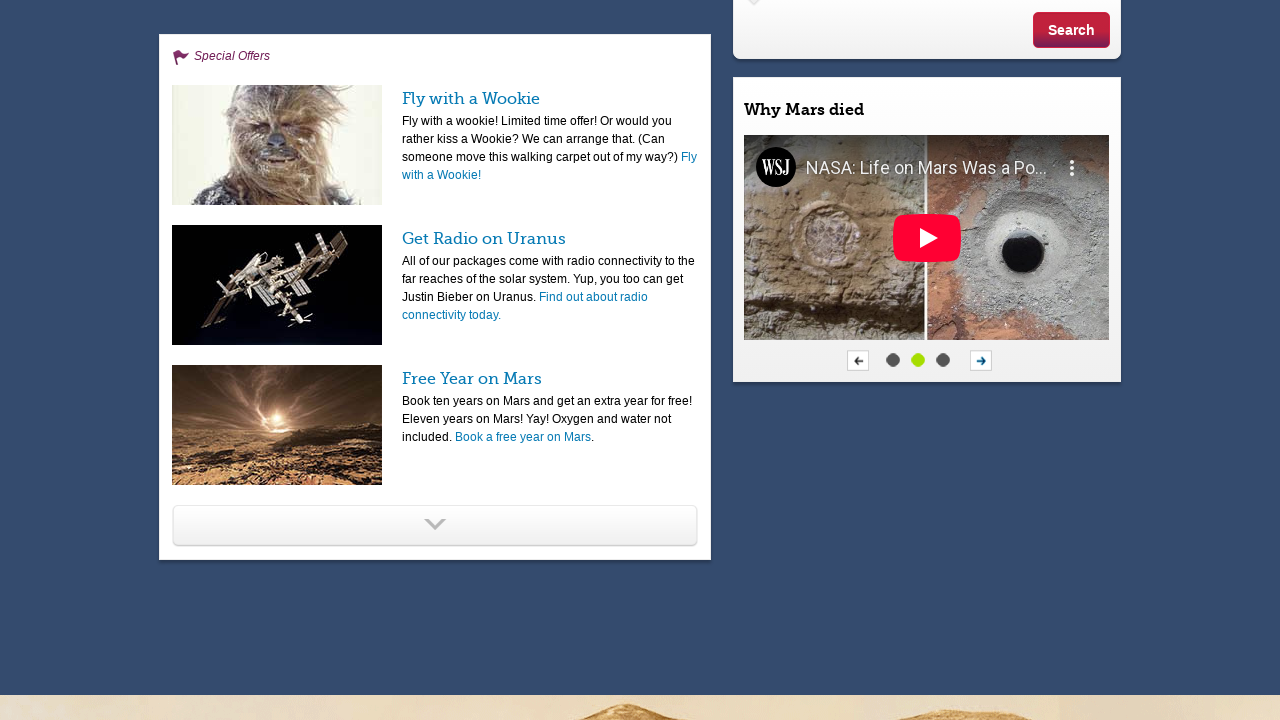